Tests a web form by filling a text field and submitting the form

Starting URL: https://www.selenium.dev/selenium/web/web-form.html

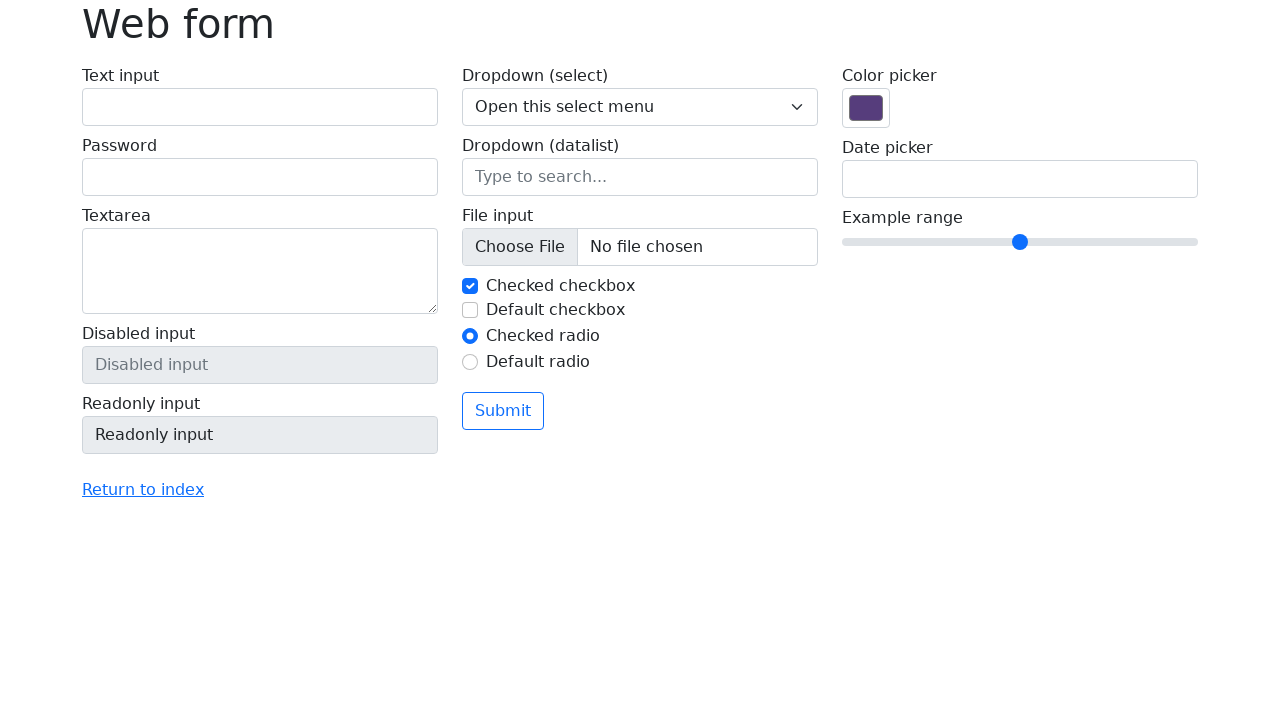

Filled text field with 'Selenium' on input[name='my-text']
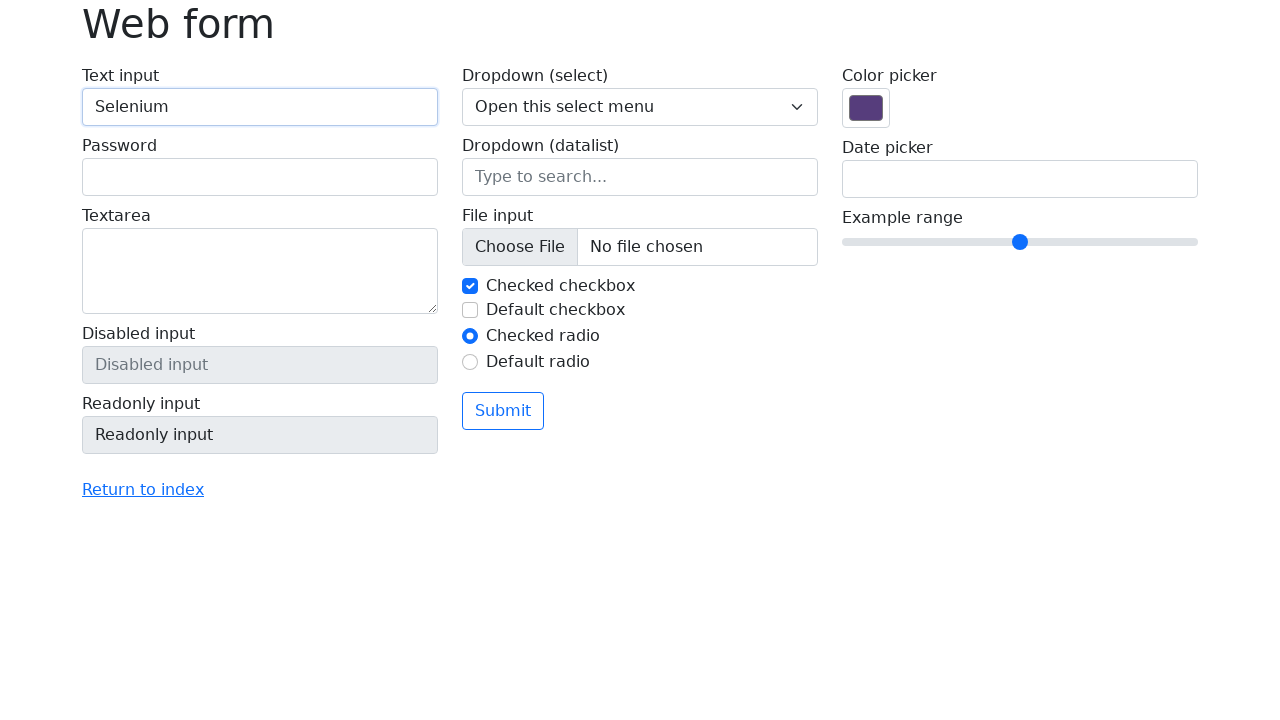

Clicked submit button at (503, 411) on button
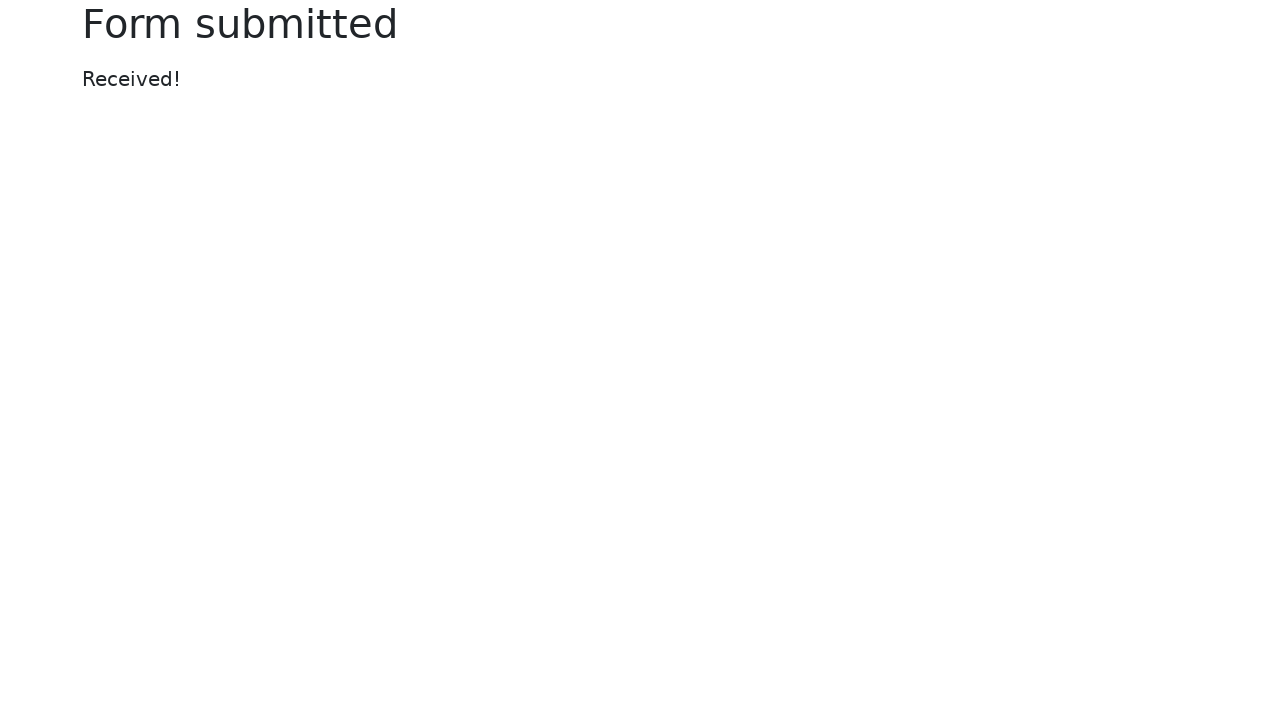

Waited 1 second for form submission to complete
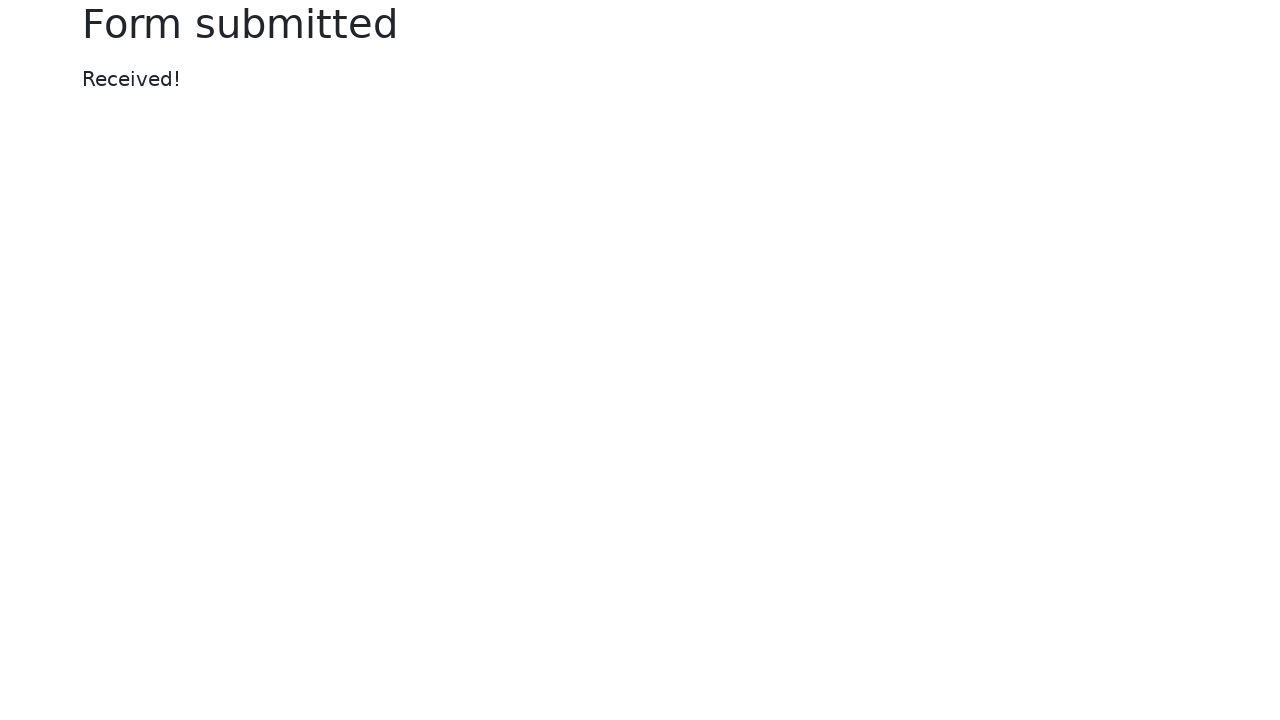

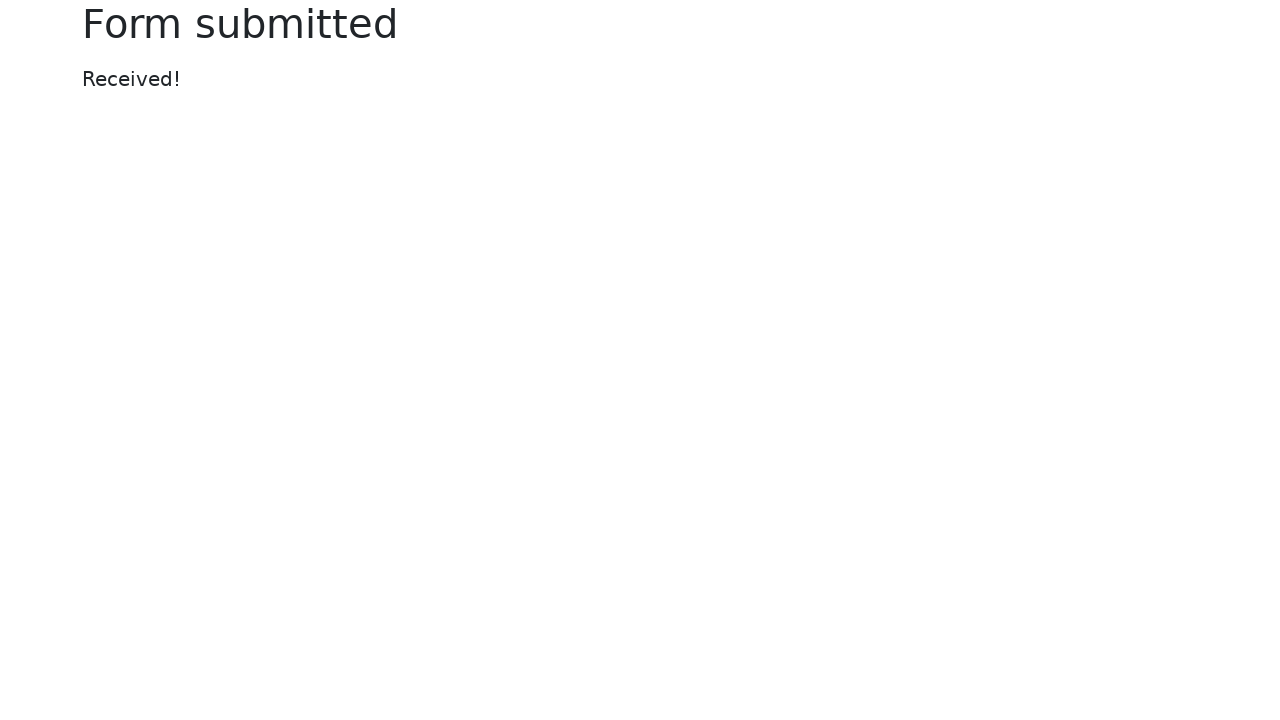